Tests submitting text input by filling a text field and submitting the form, then verifying the result is displayed

Starting URL: https://www.qa-practice.com/elements/input/simple

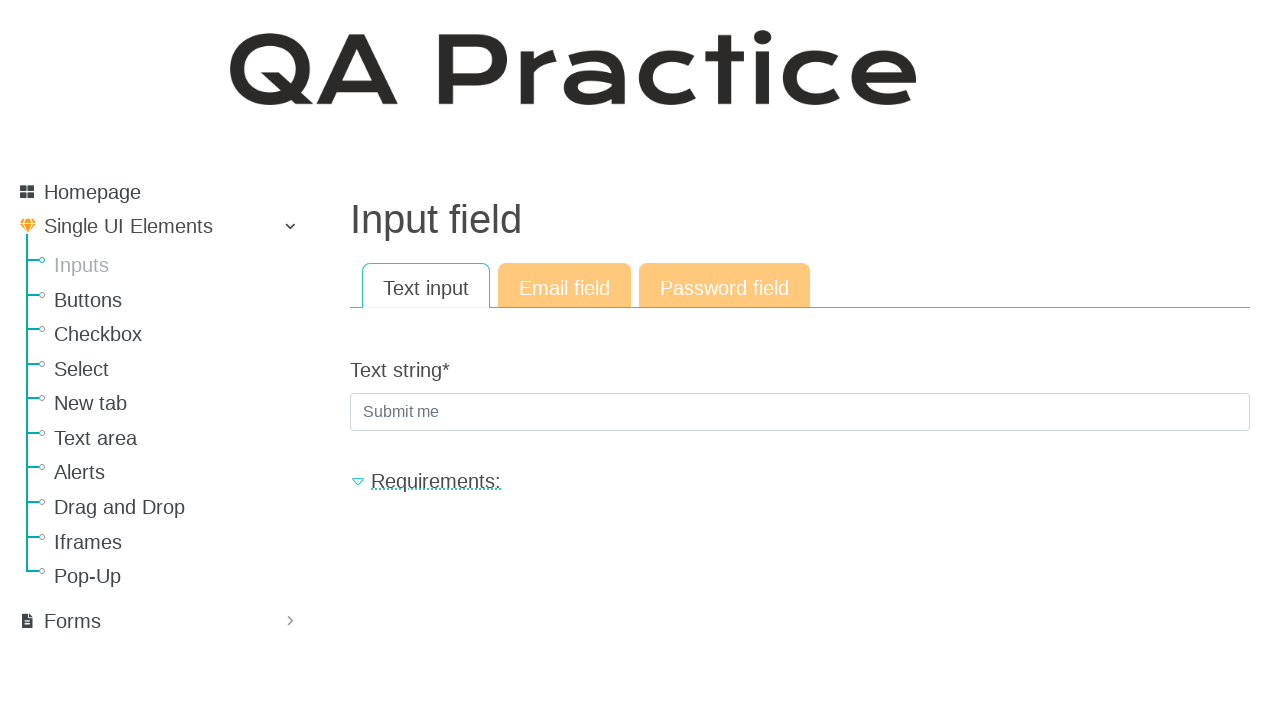

Filled text input field with 'blablabla' on #id_text_string
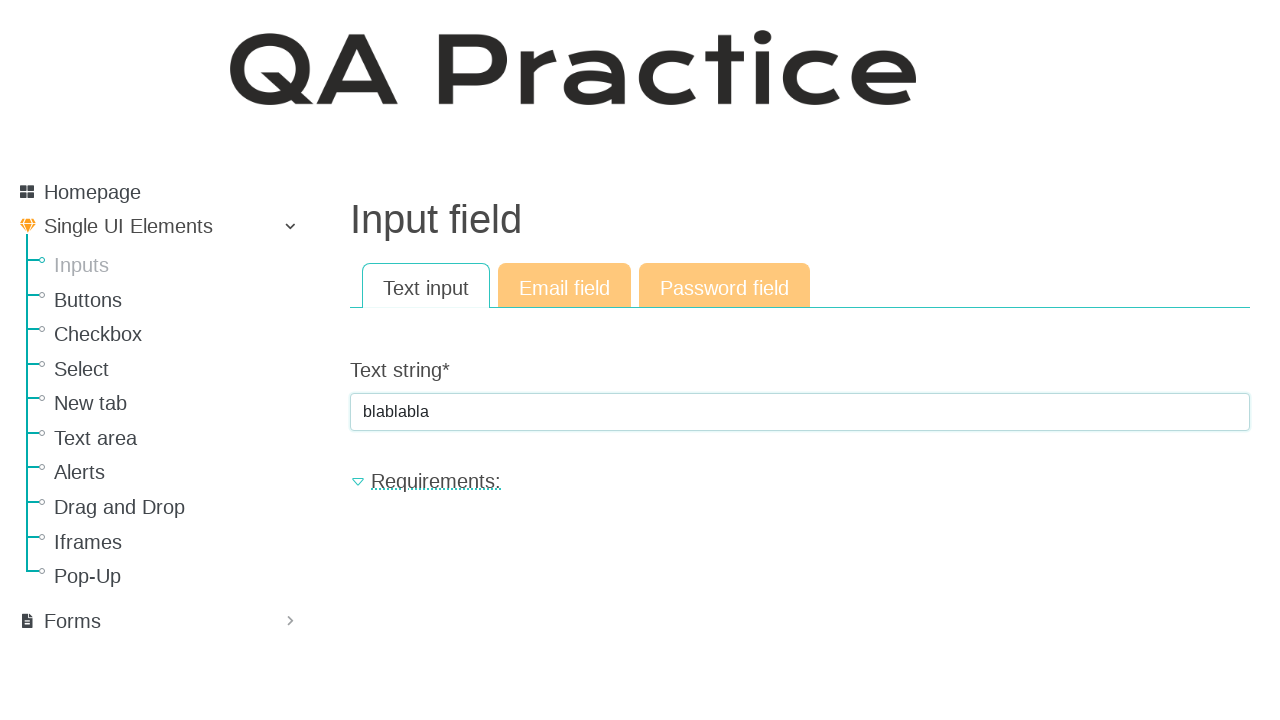

Pressed Enter to submit the form on #id_text_string
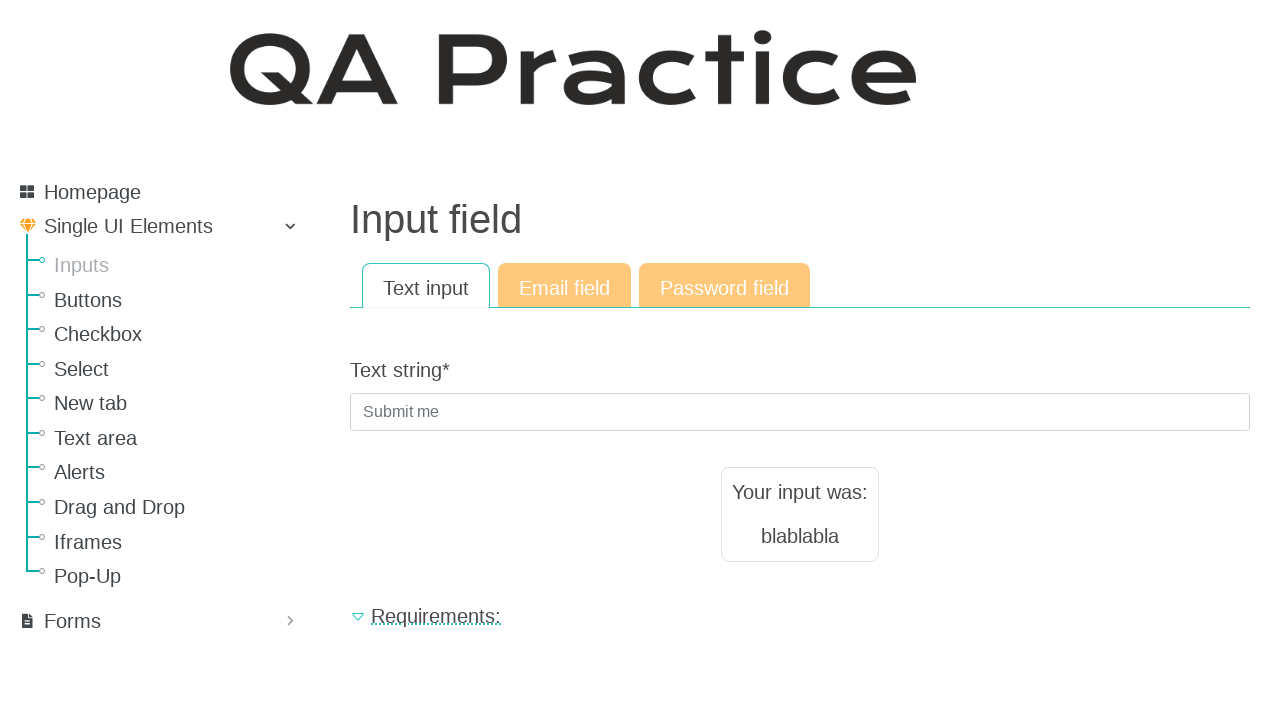

Result text element appeared on page
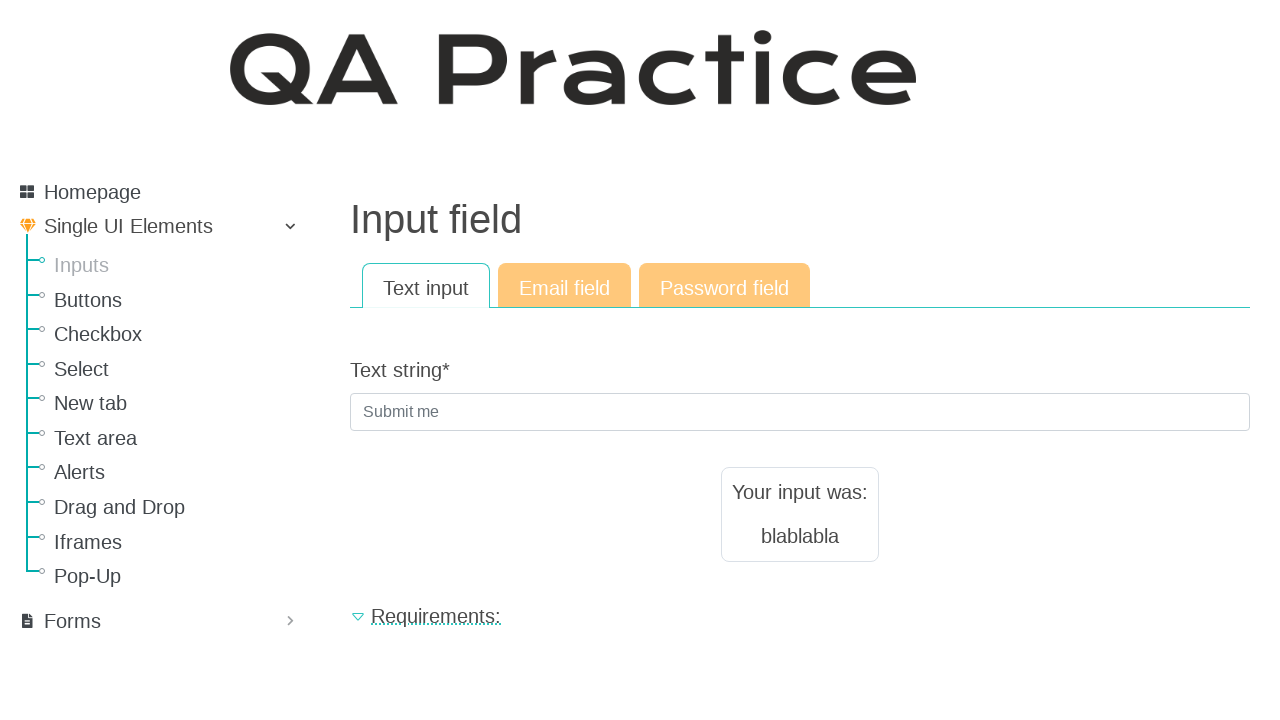

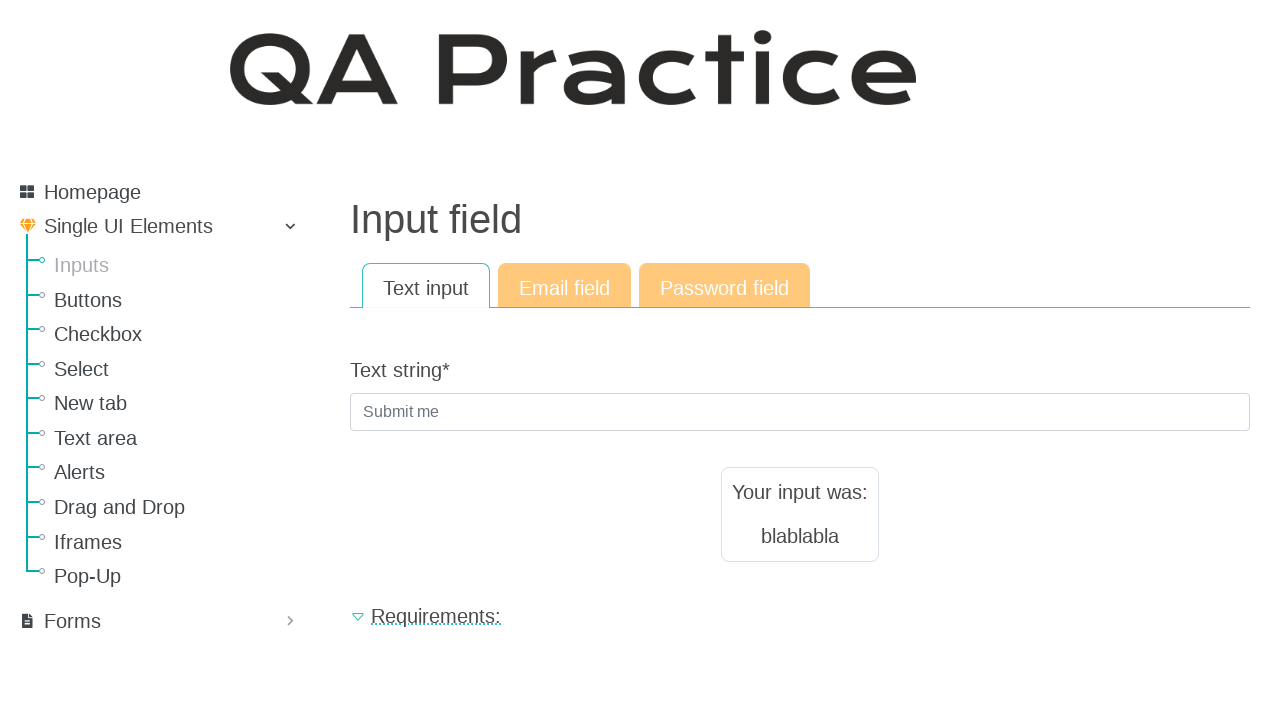